Tests multi-tab browser functionality by opening Apple's website, opening Tesla's website in a new tab, and switching between the two tabs multiple times.

Starting URL: https://www.apple.com

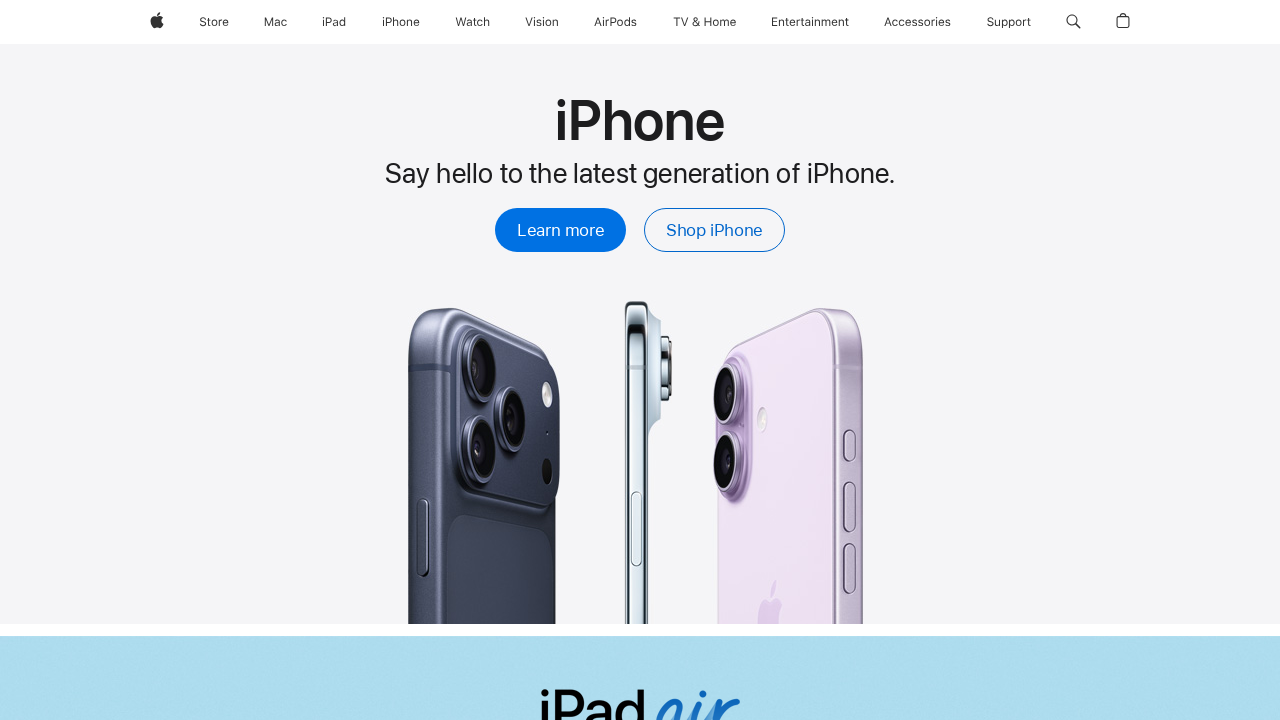

Stored reference to Apple page
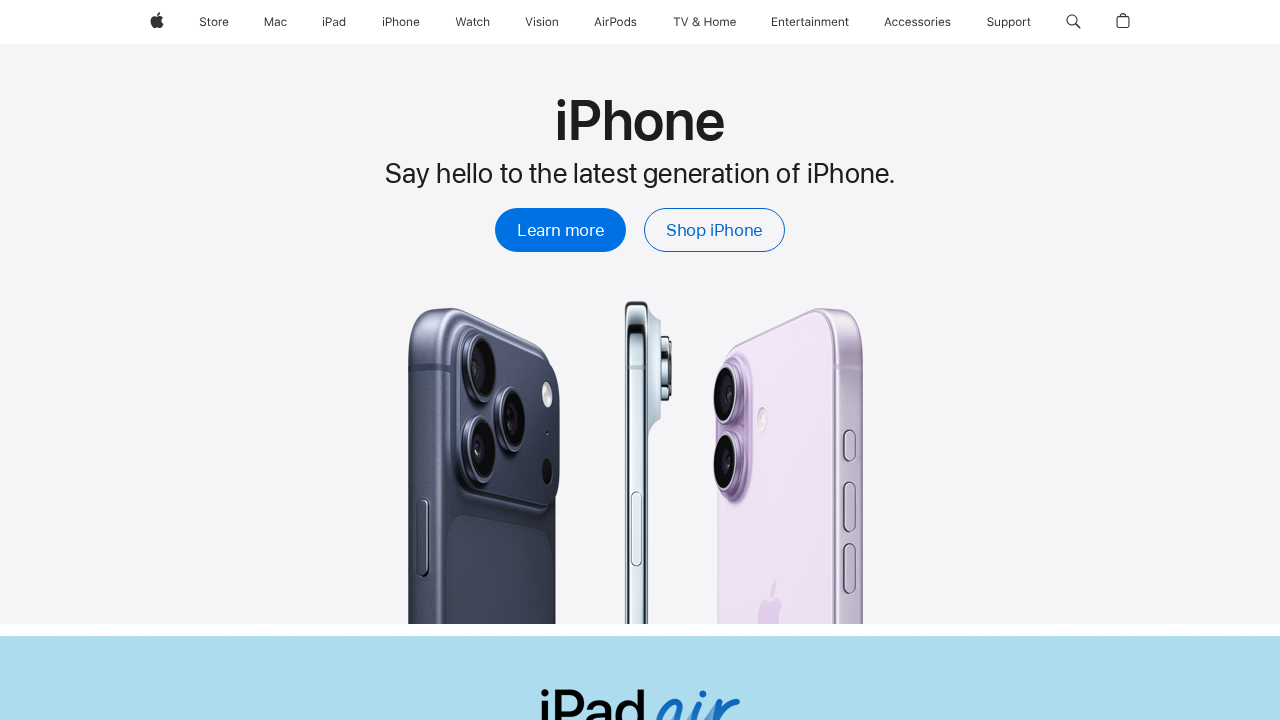

Opened new tab for Tesla website
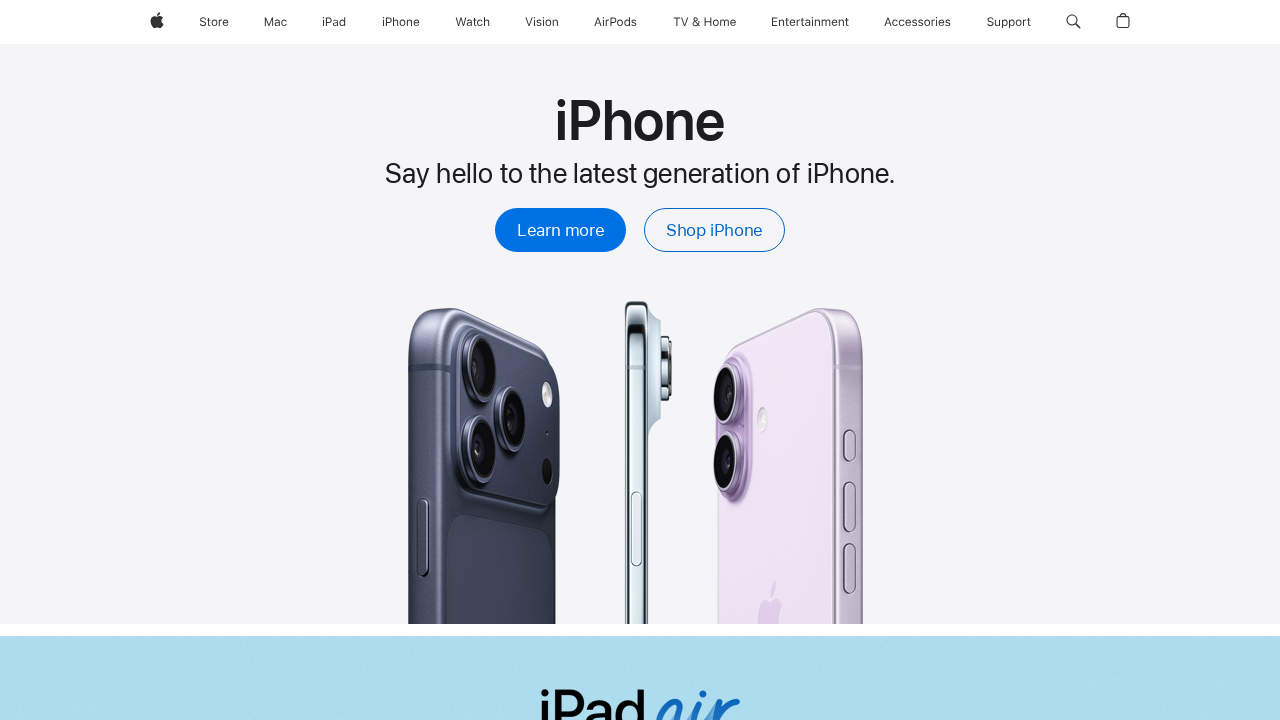

Navigated to Tesla website in new tab
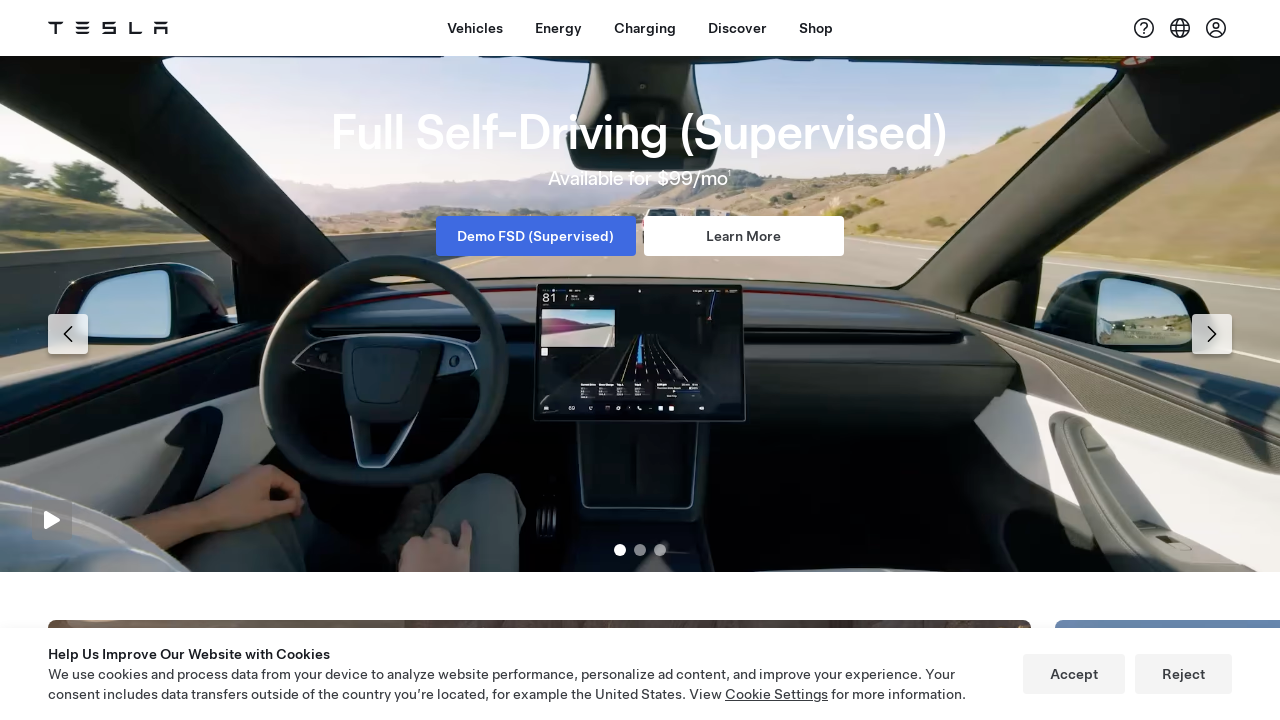

Tesla page loaded completely
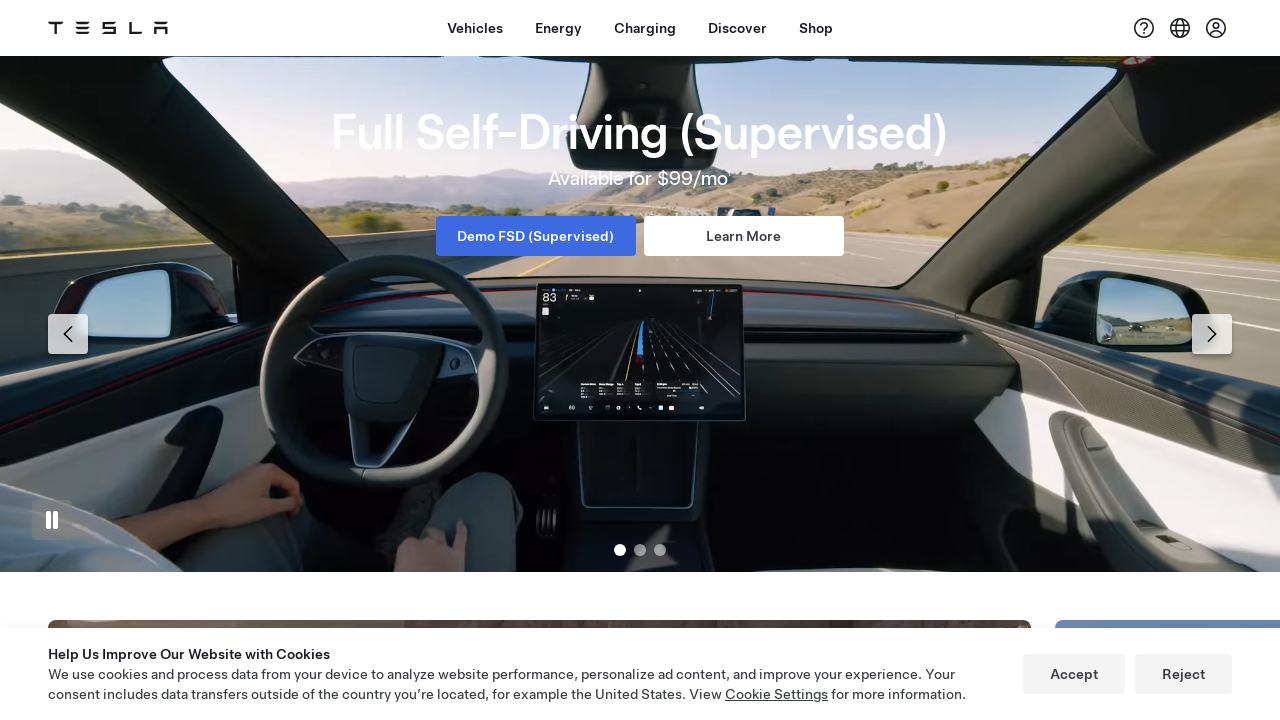

Switched to Apple tab
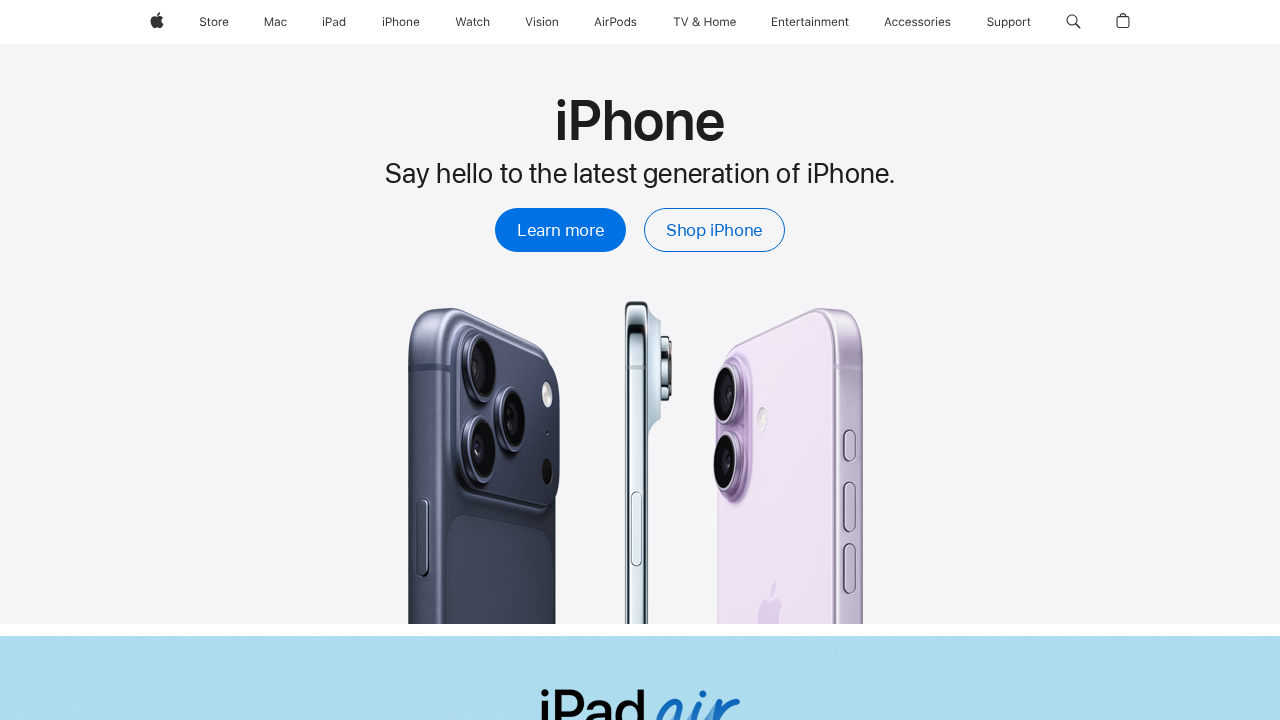

Waited 500ms to observe Apple tab
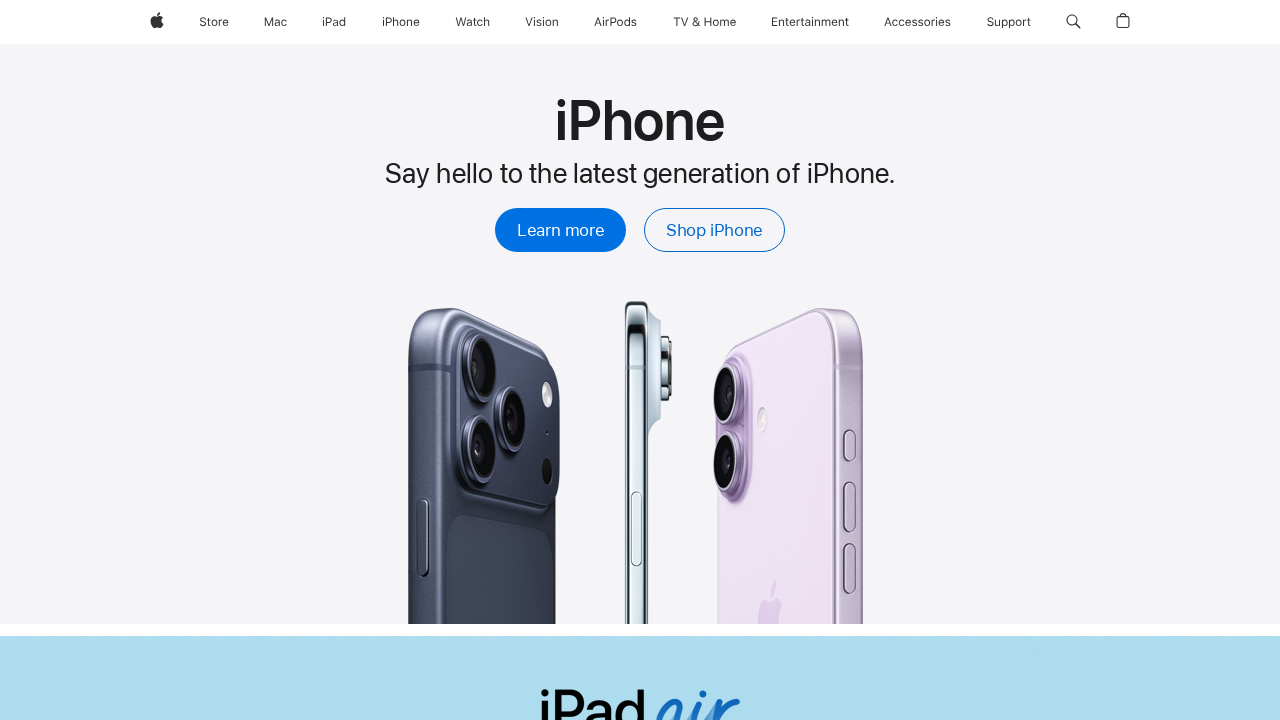

Switched to Tesla tab
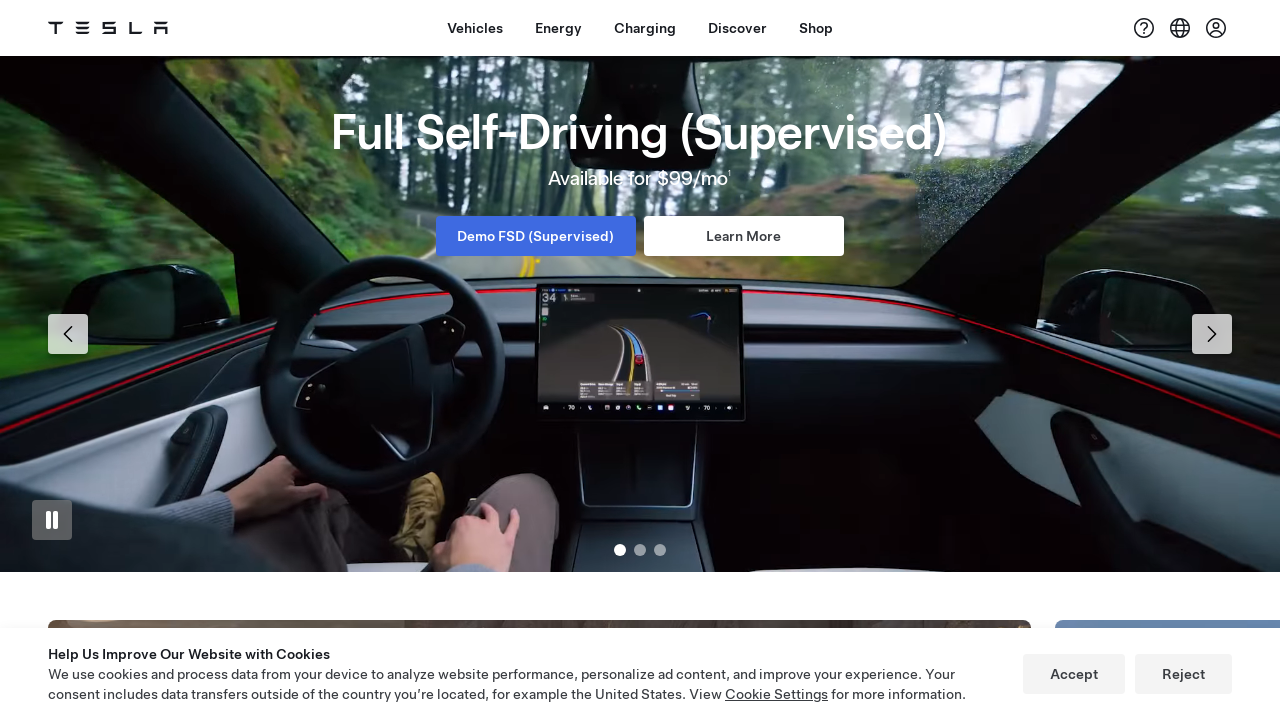

Waited 500ms to observe Tesla tab
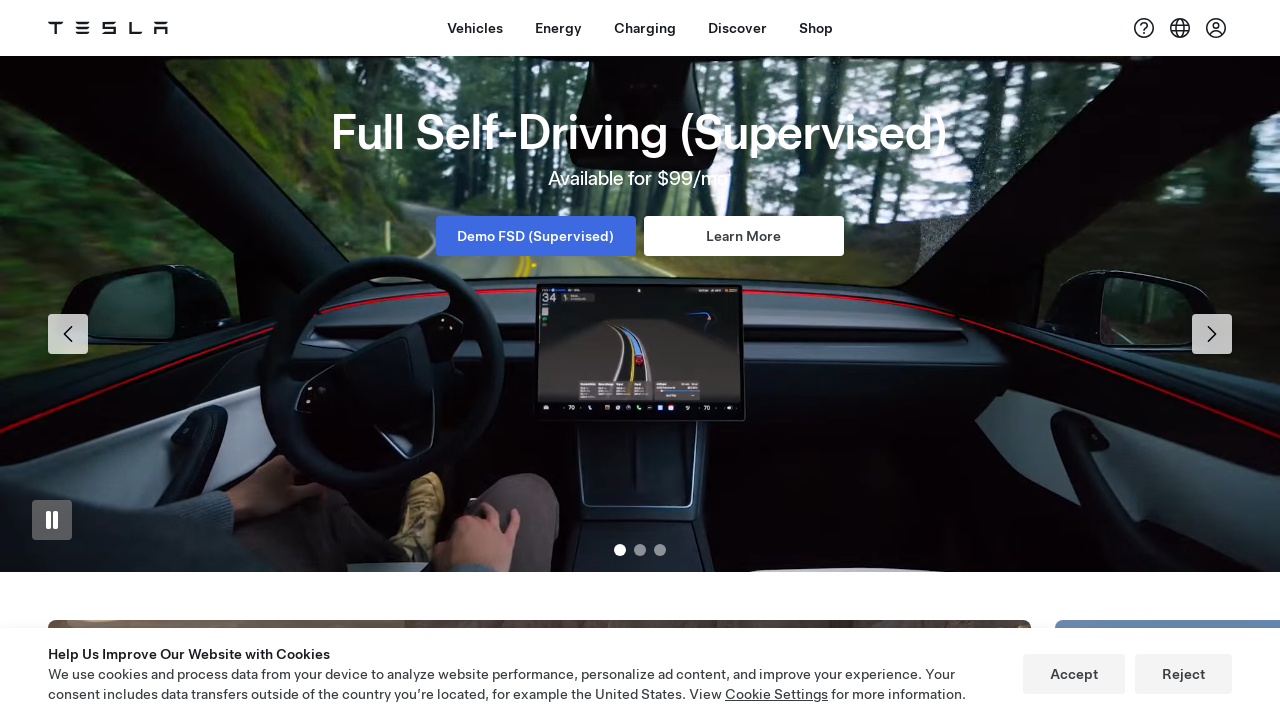

Switched back to Apple tab
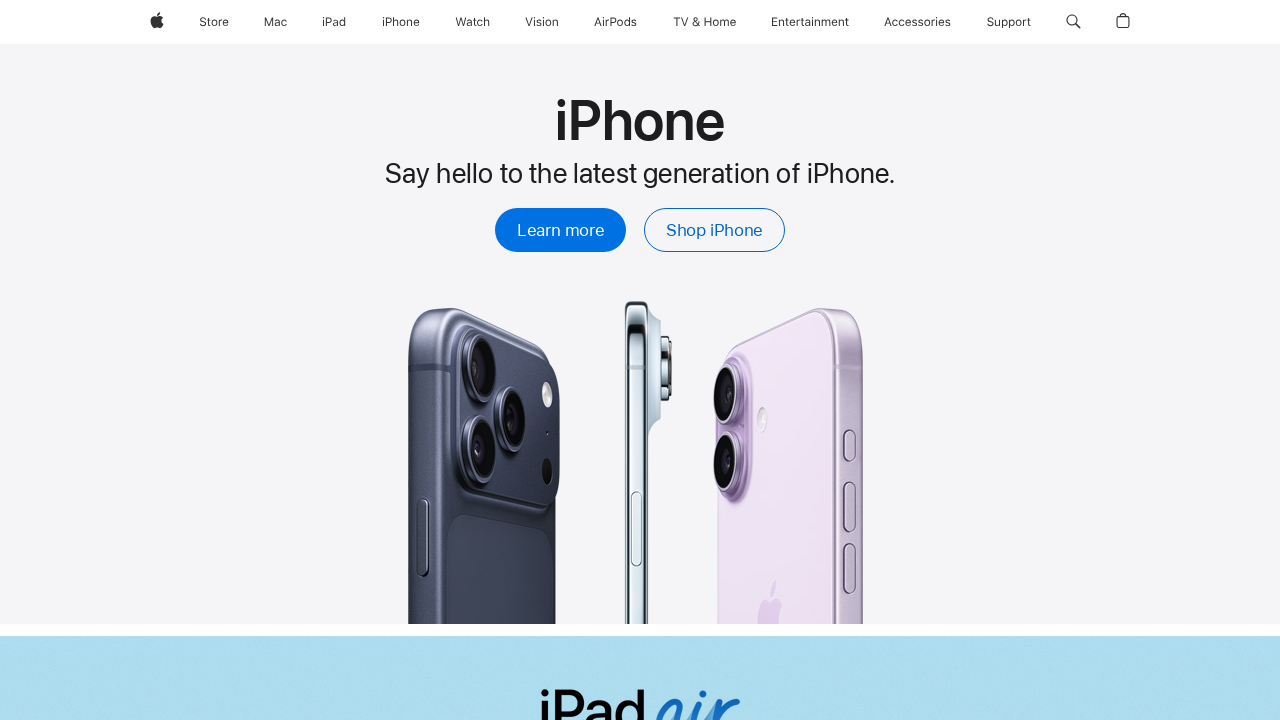

Closed Tesla tab
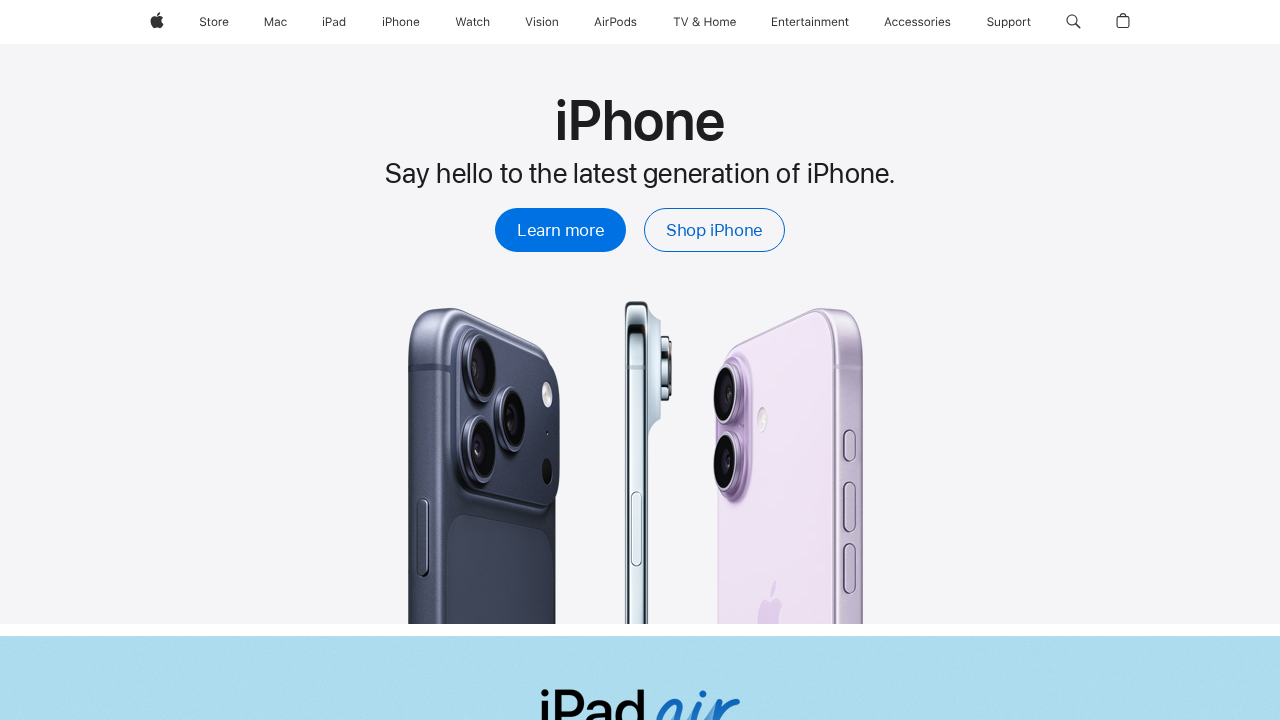

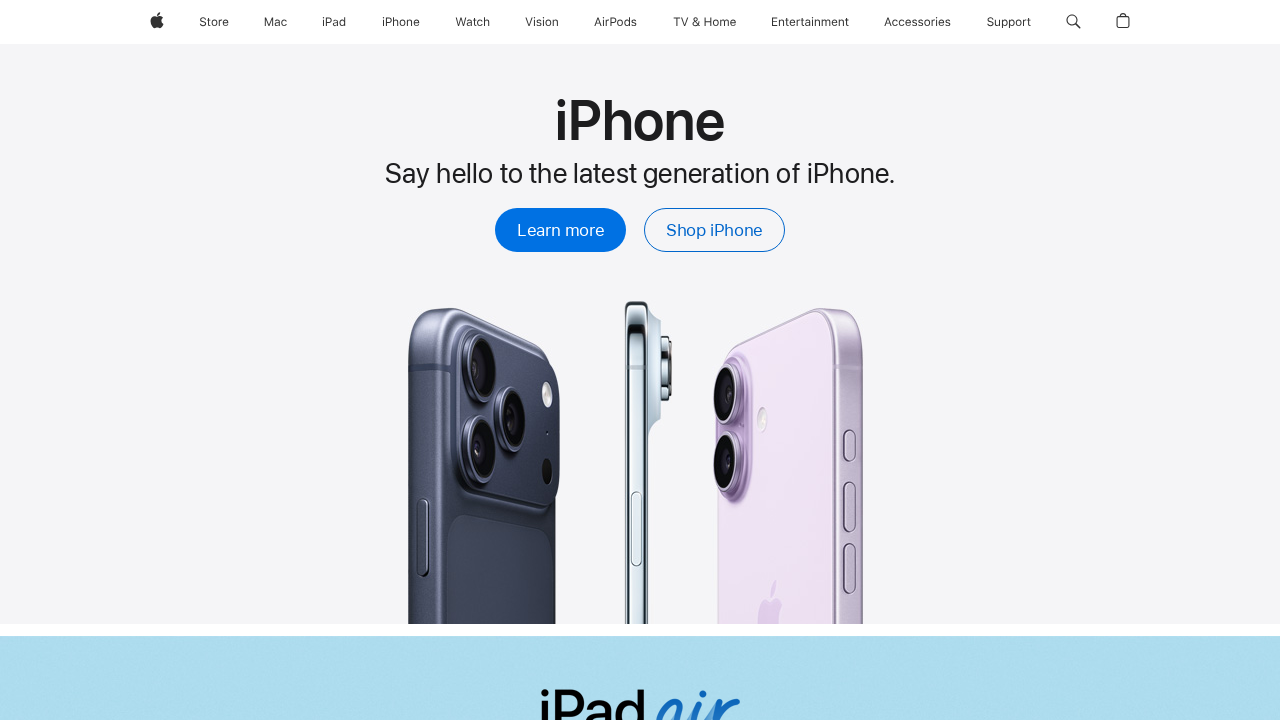